Tests iframe handling by switching between frames and filling text inputs in each frame

Starting URL: https://ui.vision/demo/webtest/frames/

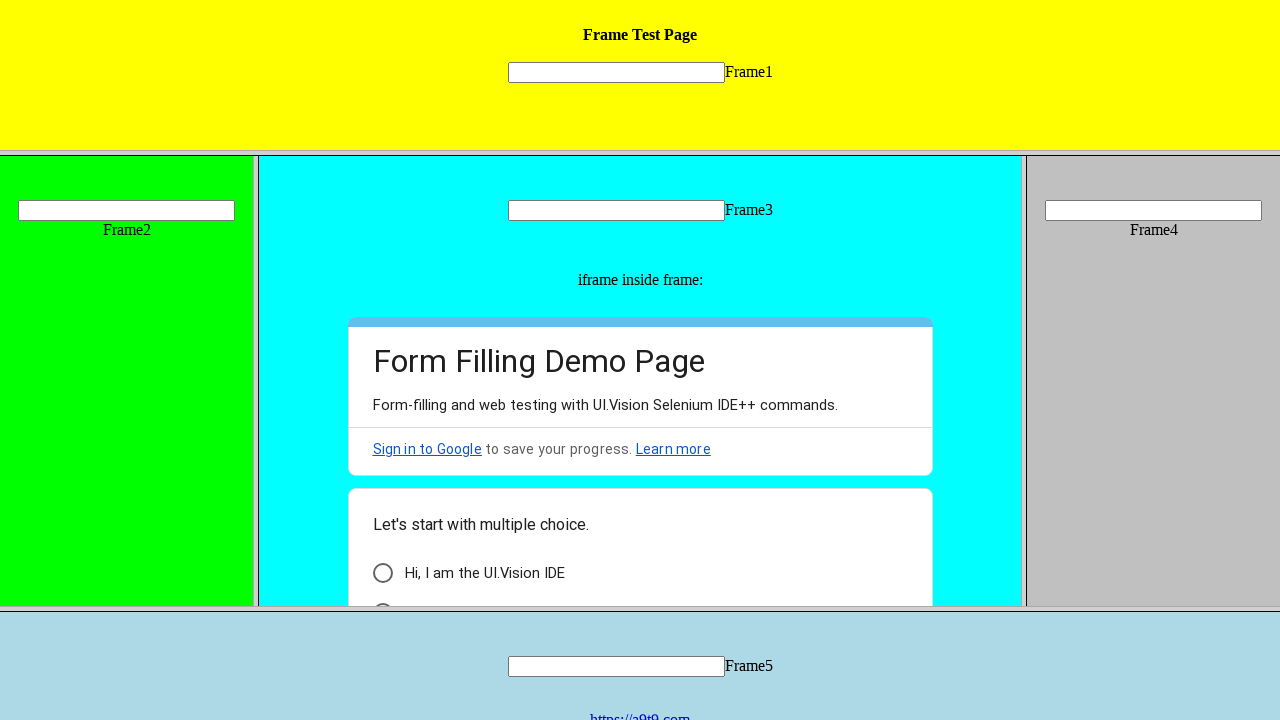

Located first frame with src='frame_1.html'
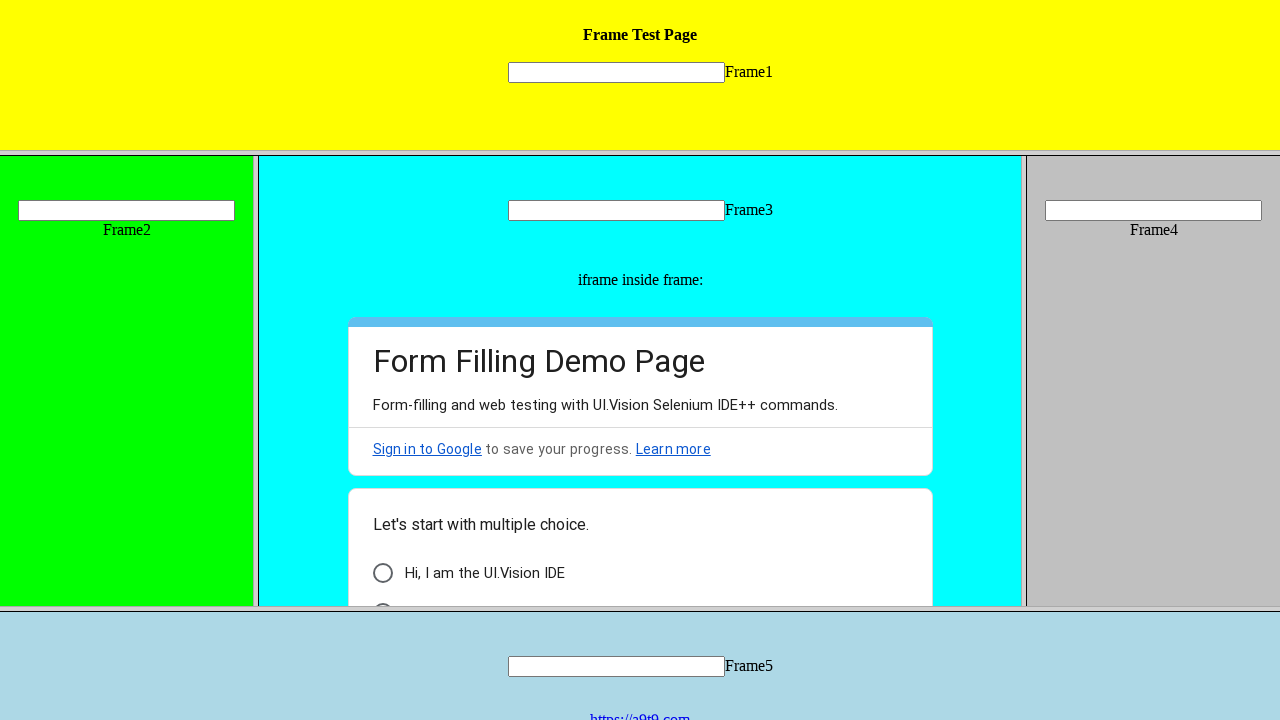

Filled text input in first frame with 'Savita' on frame[src='frame_1.html'] >> internal:control=enter-frame >> input[name='mytext1
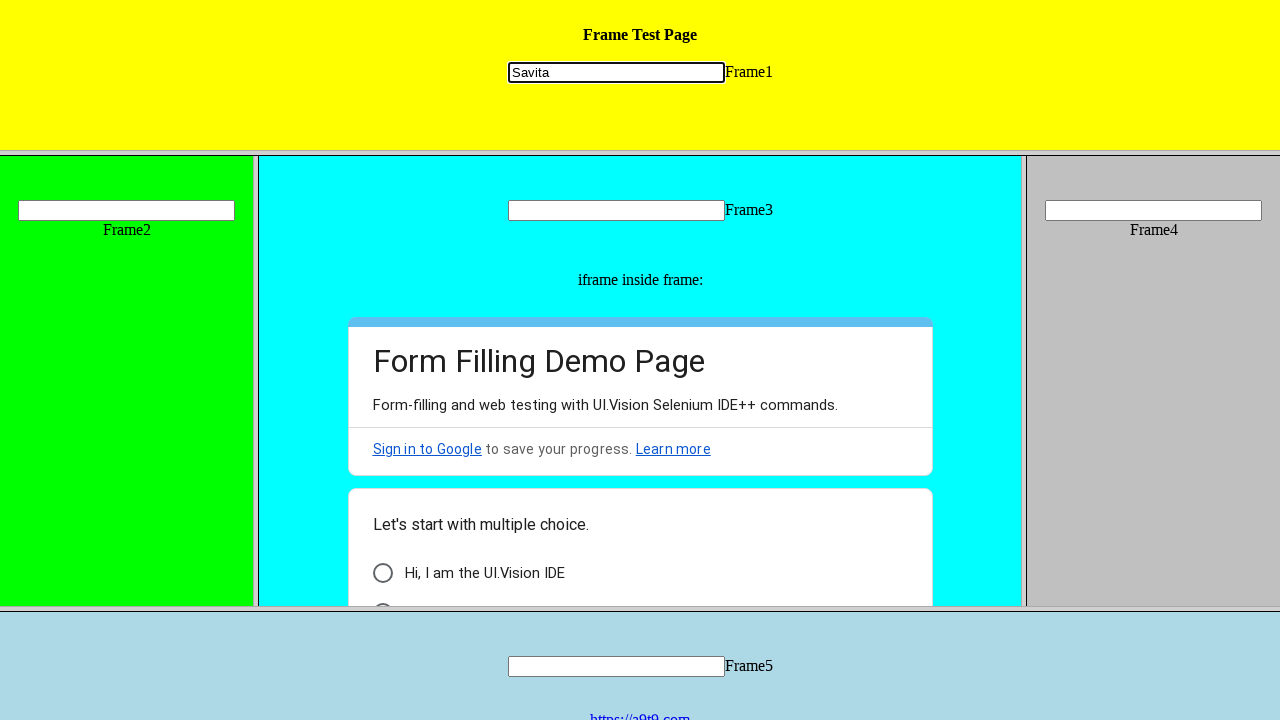

Located second frame with src='frame_2.html'
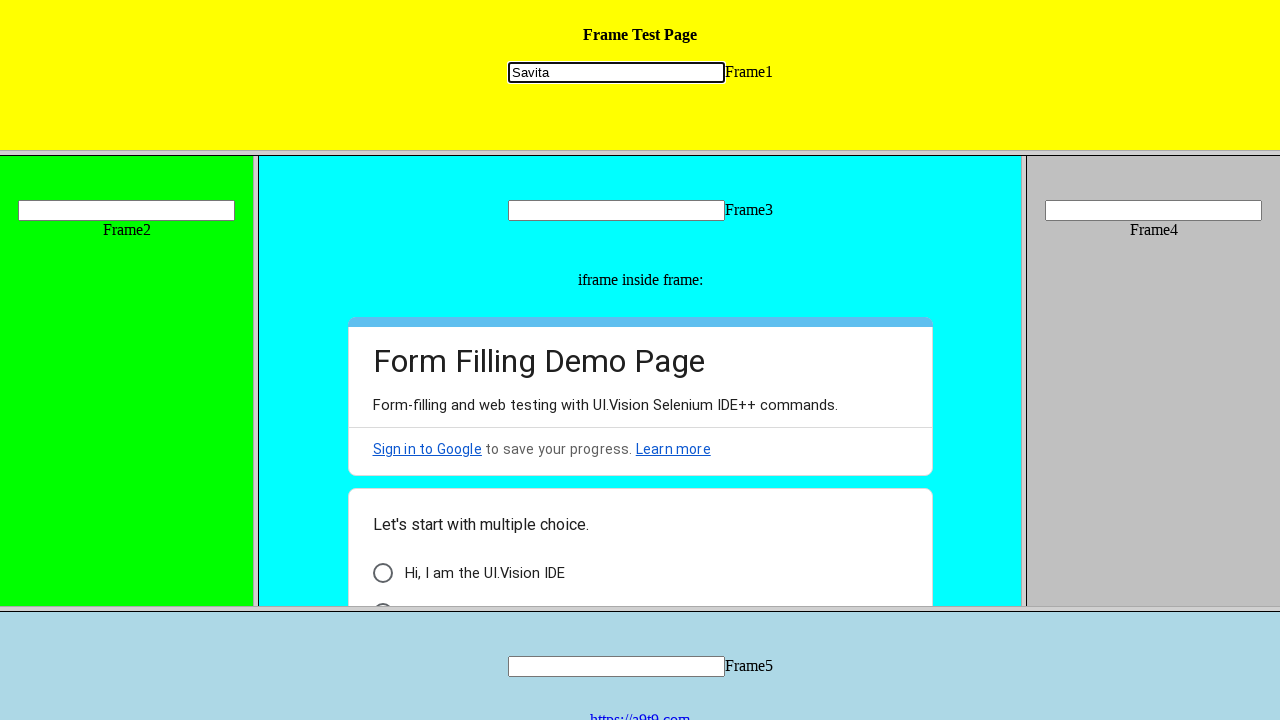

Filled text input in second frame with 'SaiKiran' on frame[src='frame_2.html'] >> internal:control=enter-frame >> input[name='mytext2
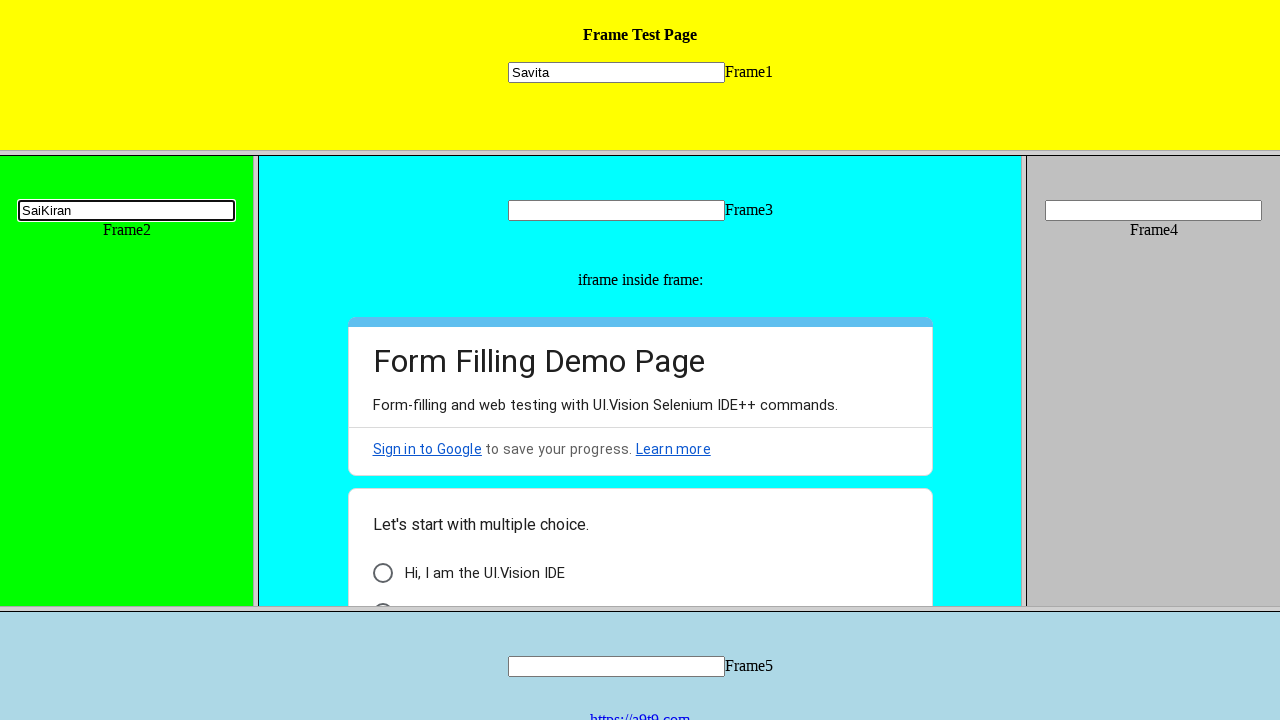

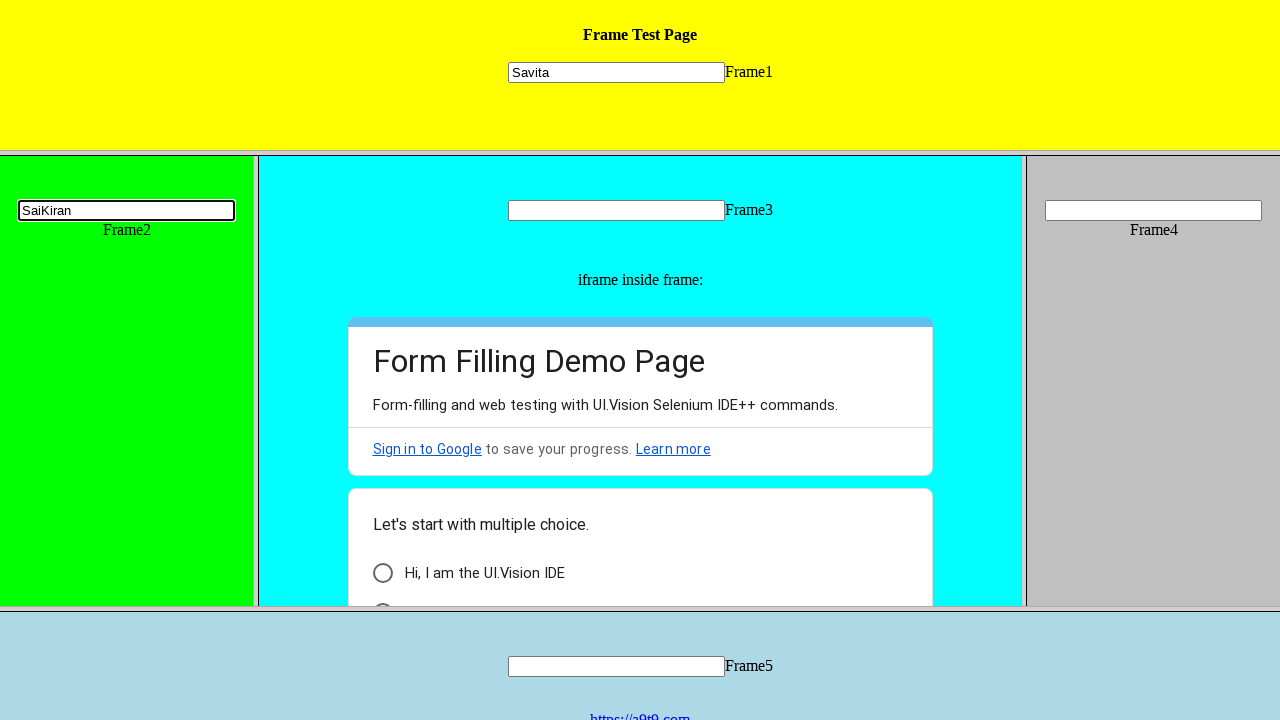